Tests infinite scroll functionality by scrolling to the bottom of the page multiple times and waiting for dynamically loaded content to appear.

Starting URL: http://the-internet.herokuapp.com/infinite_scroll

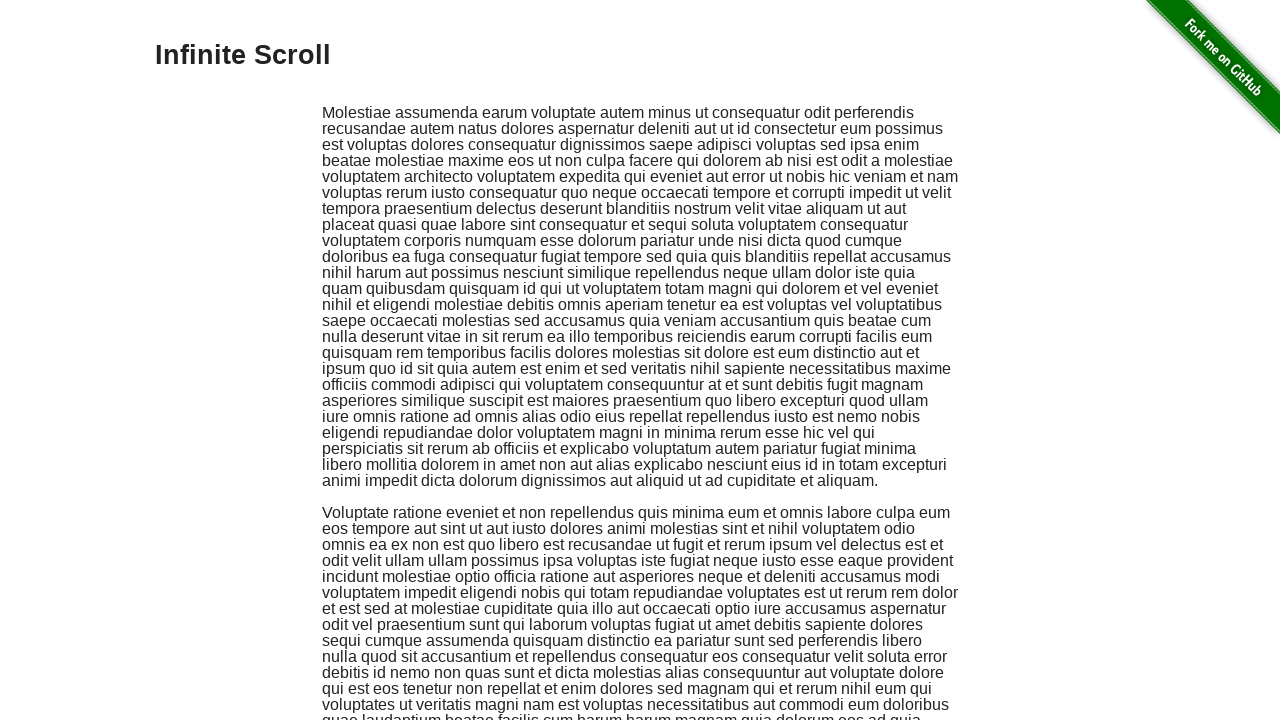

Initial content loaded - jscroll-added element appeared
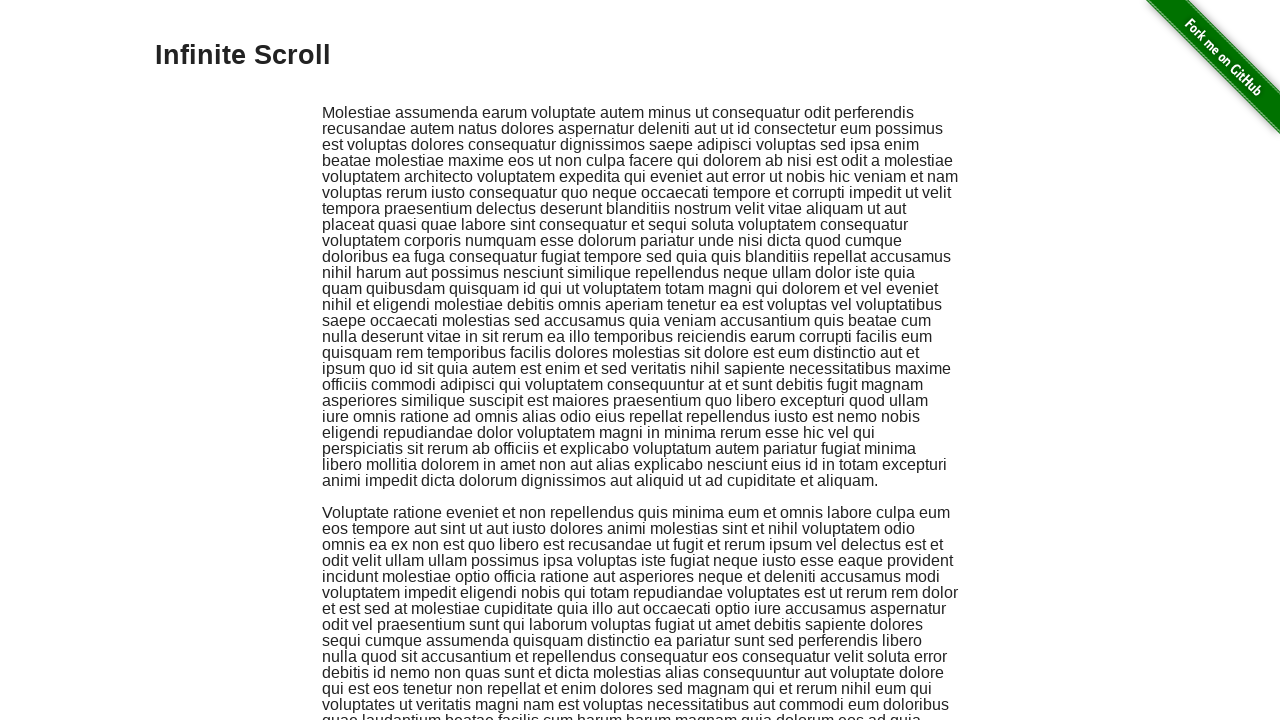

Scrolled to bottom of page (scroll 1/4)
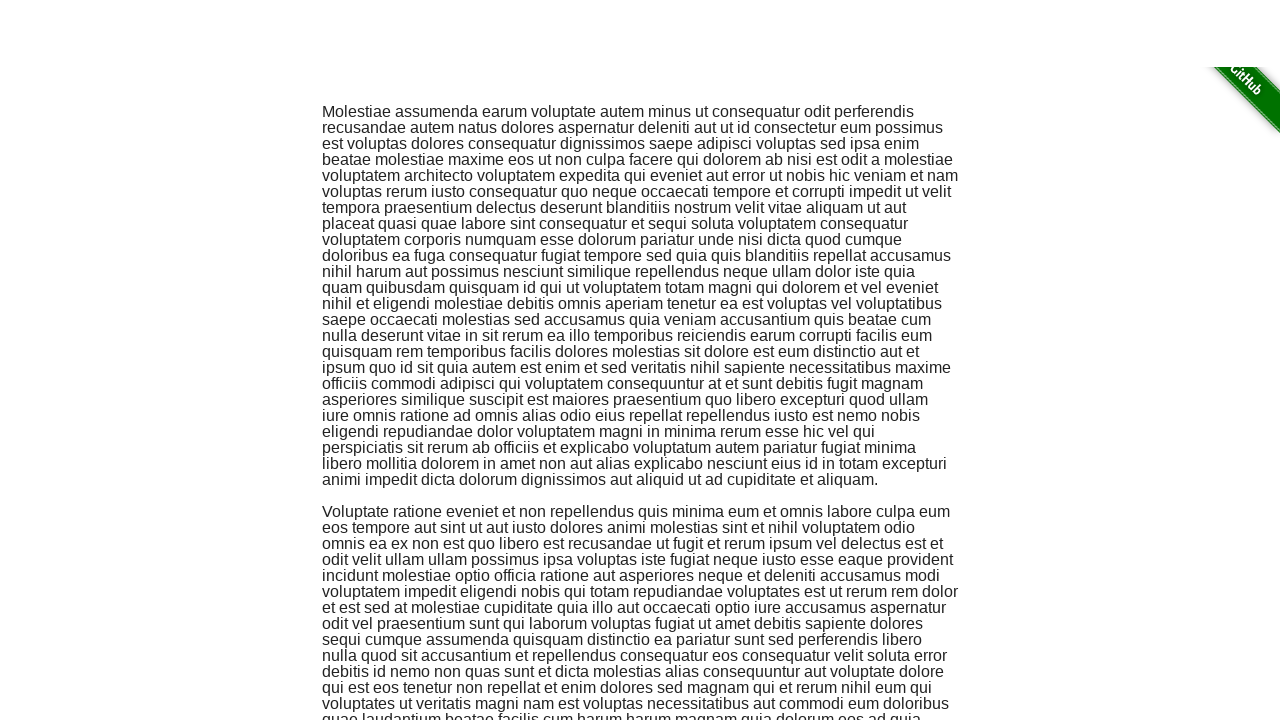

Waited 1 second for dynamic content to load (scroll 1/4)
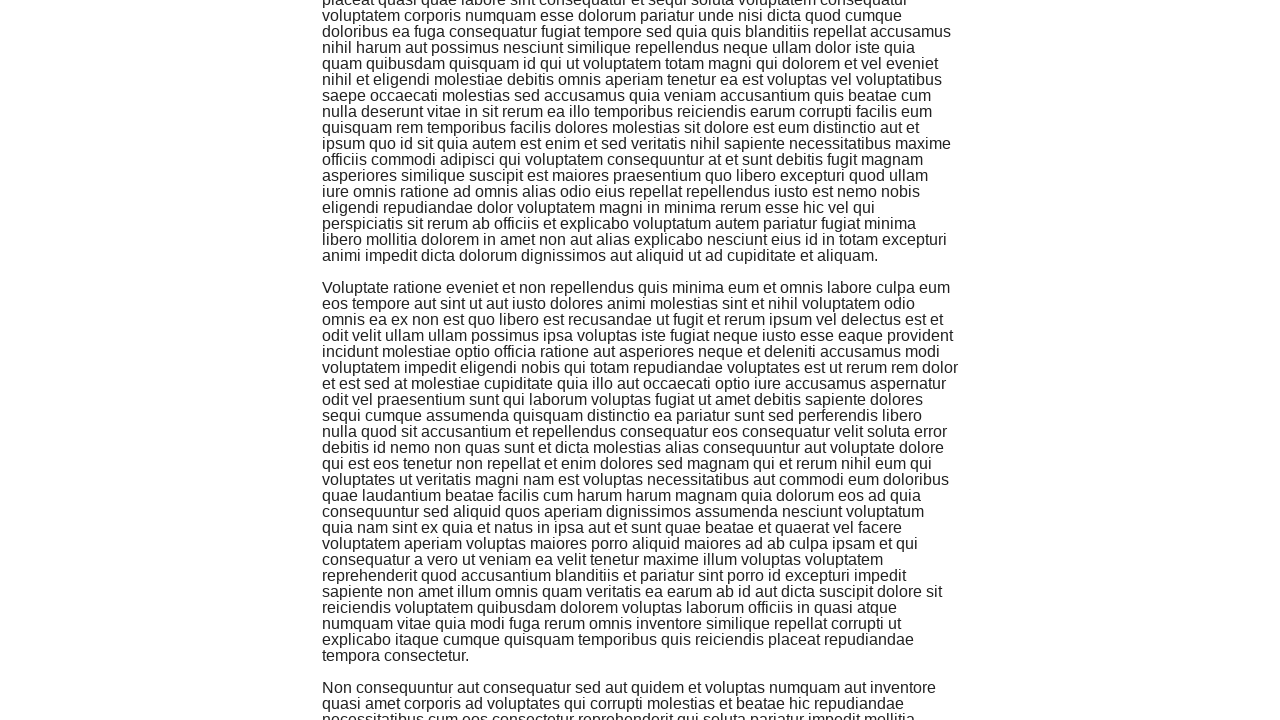

New content loaded - jscroll-added element appeared (scroll 1/4)
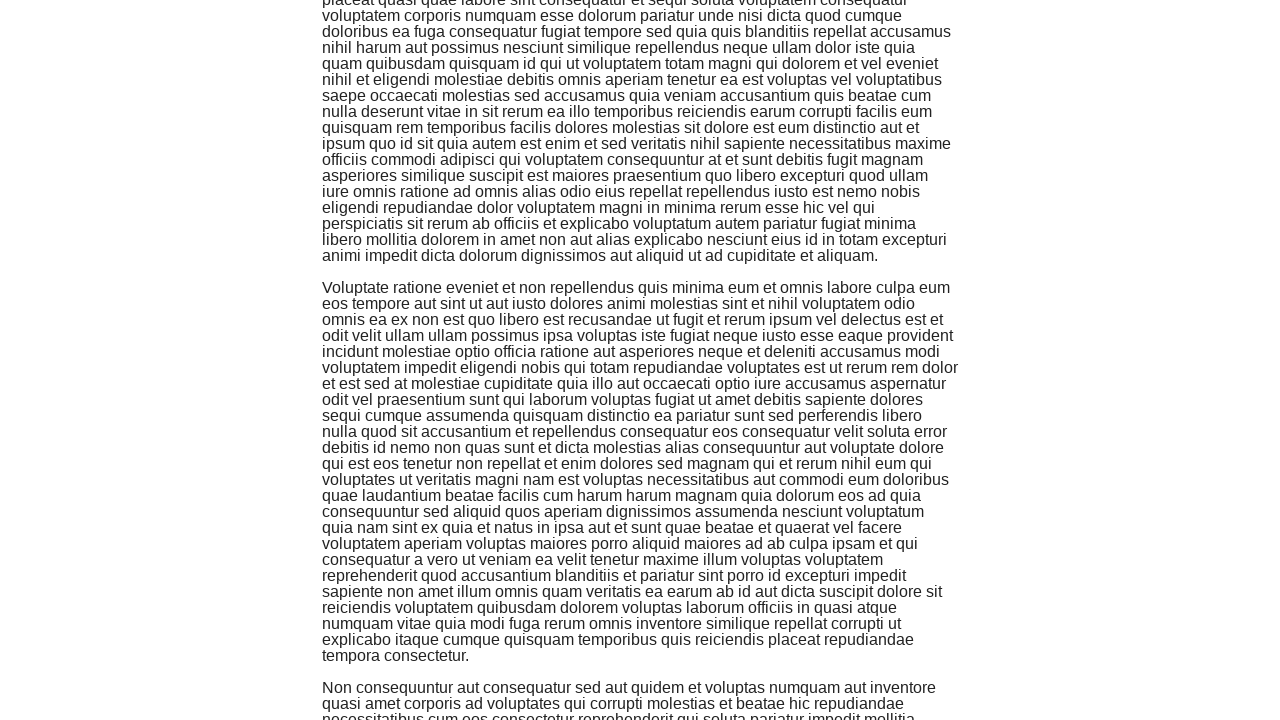

Scrolled to bottom of page (scroll 2/4)
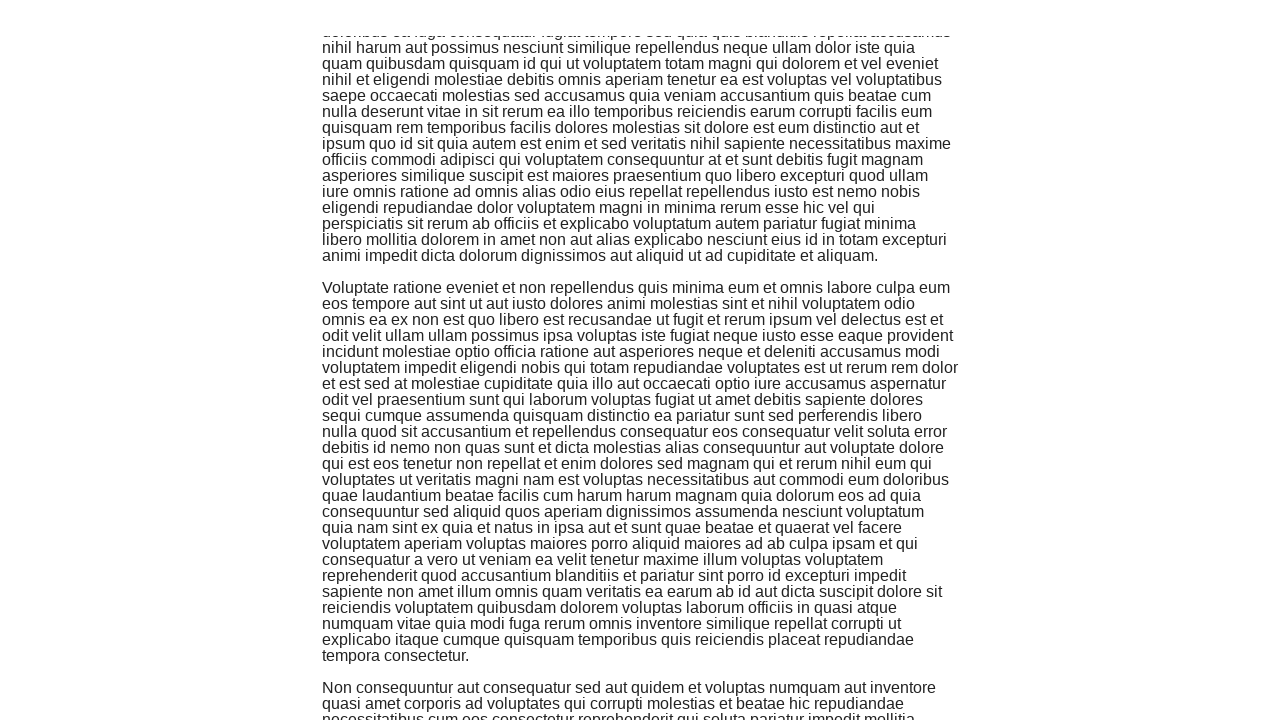

Waited 1 second for dynamic content to load (scroll 2/4)
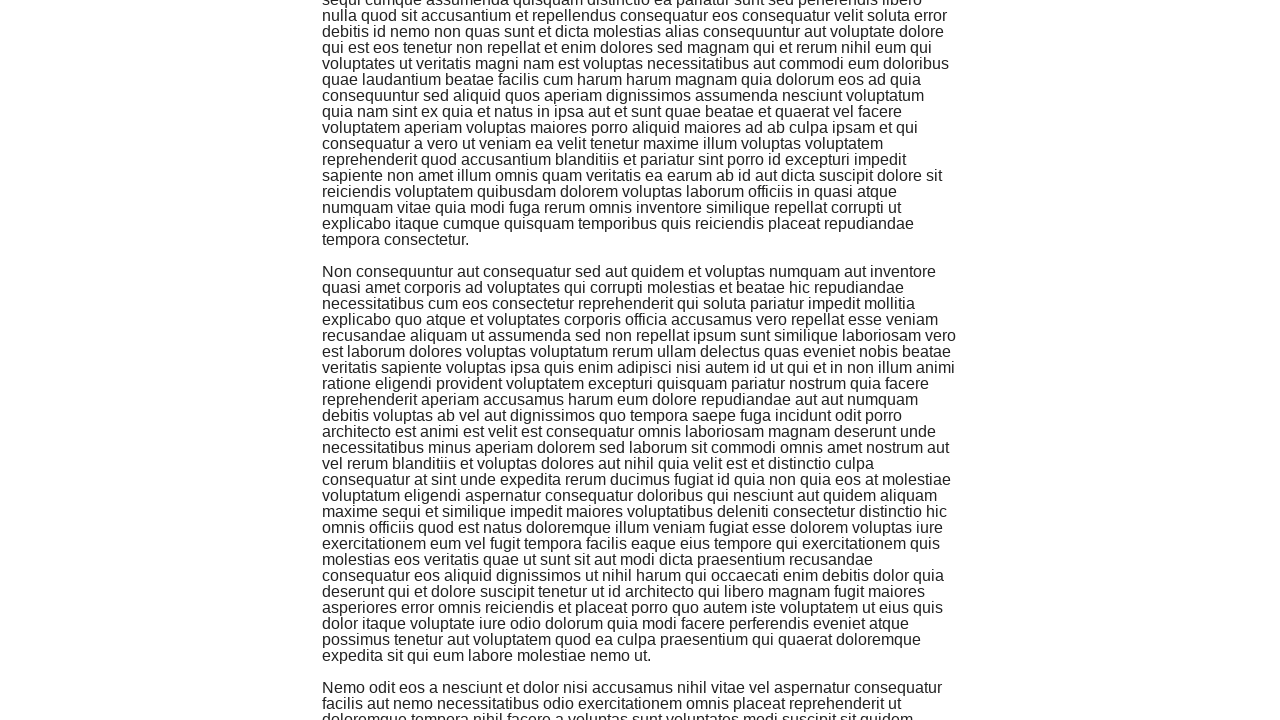

New content loaded - jscroll-added element appeared (scroll 2/4)
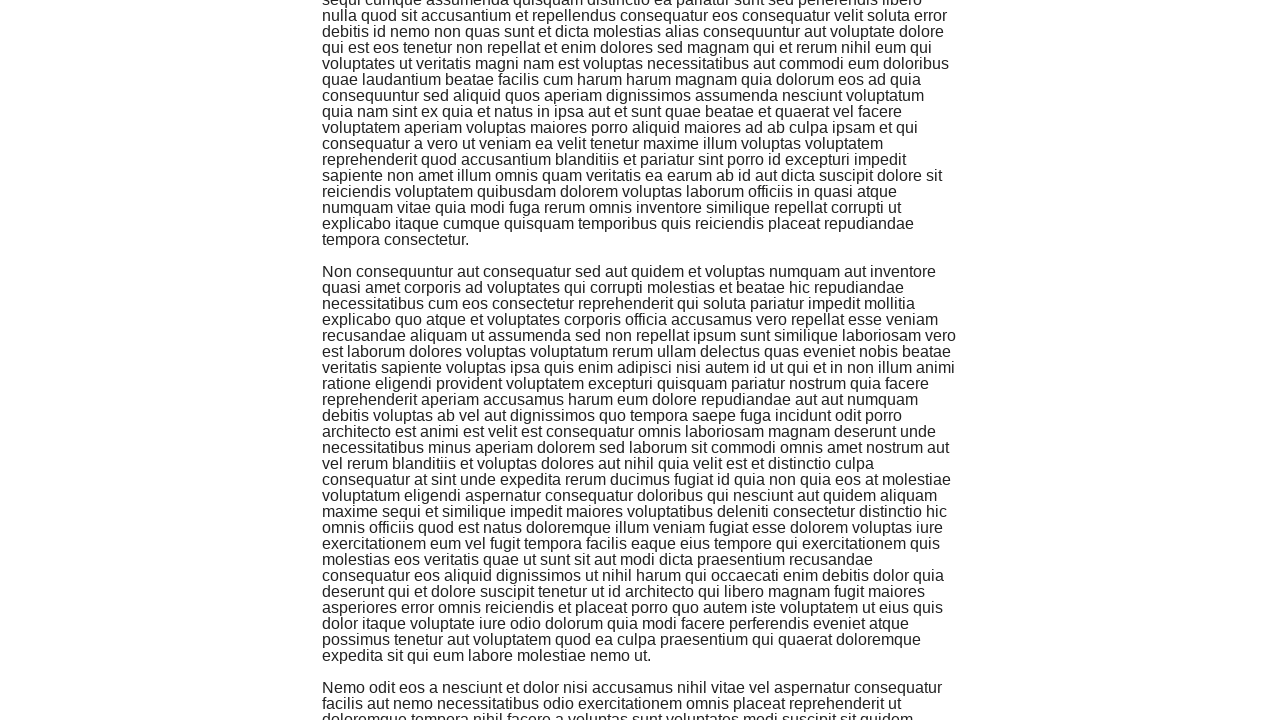

Scrolled to bottom of page (scroll 3/4)
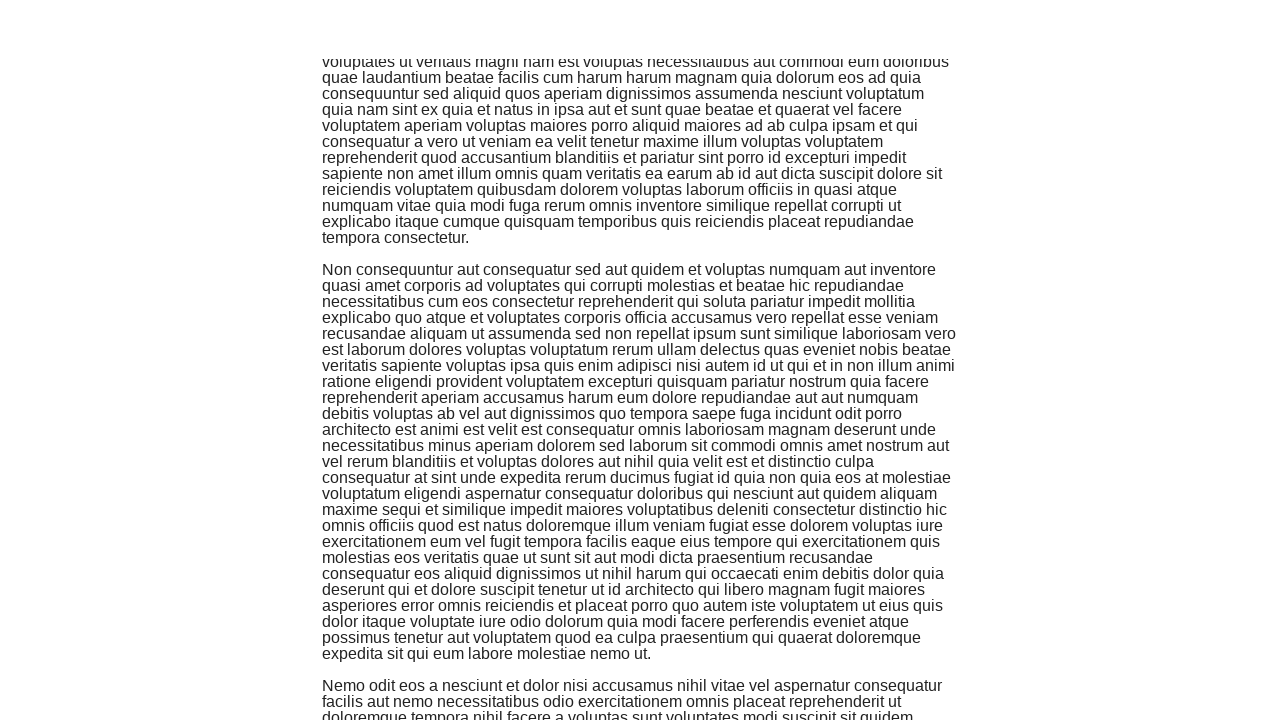

Waited 1 second for dynamic content to load (scroll 3/4)
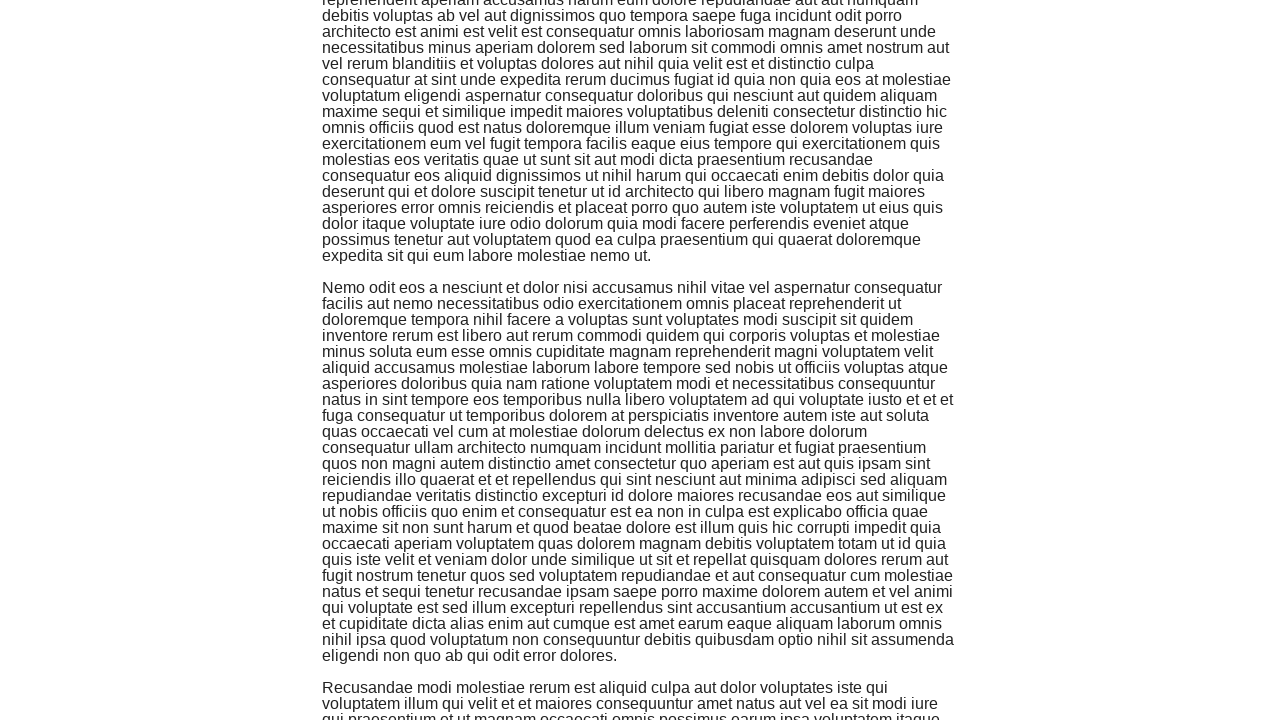

New content loaded - jscroll-added element appeared (scroll 3/4)
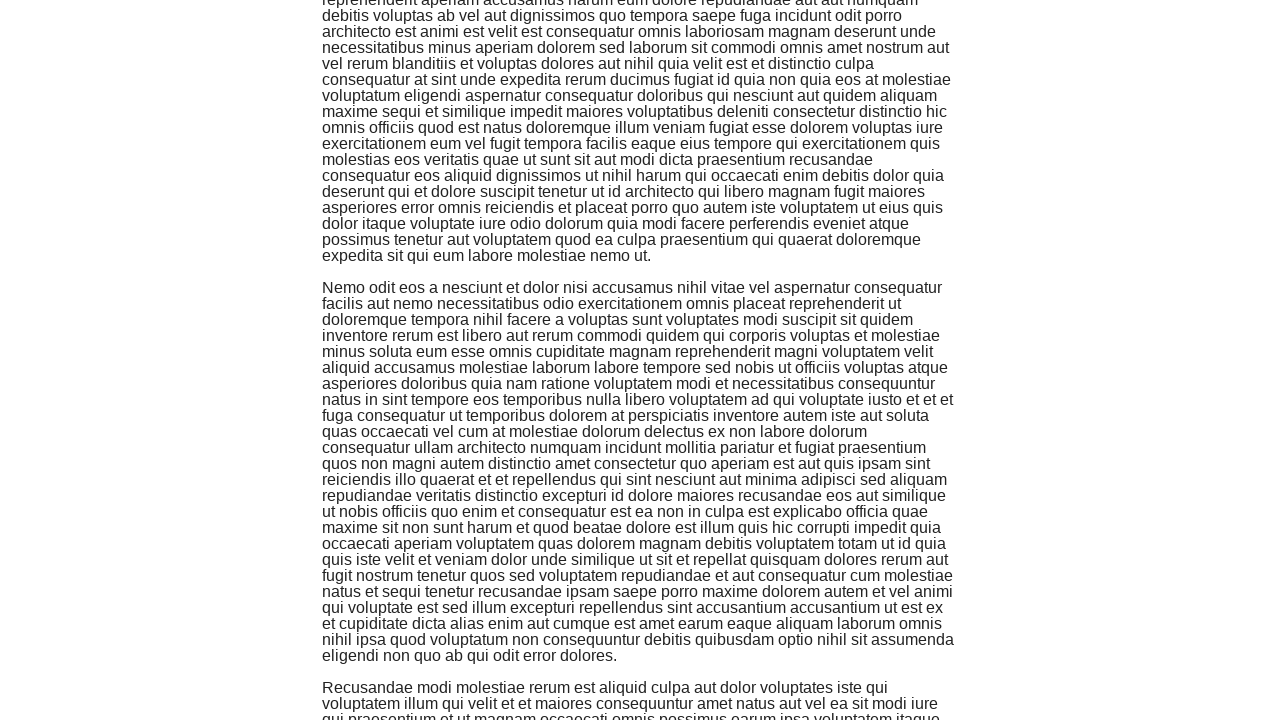

Scrolled to bottom of page (scroll 4/4)
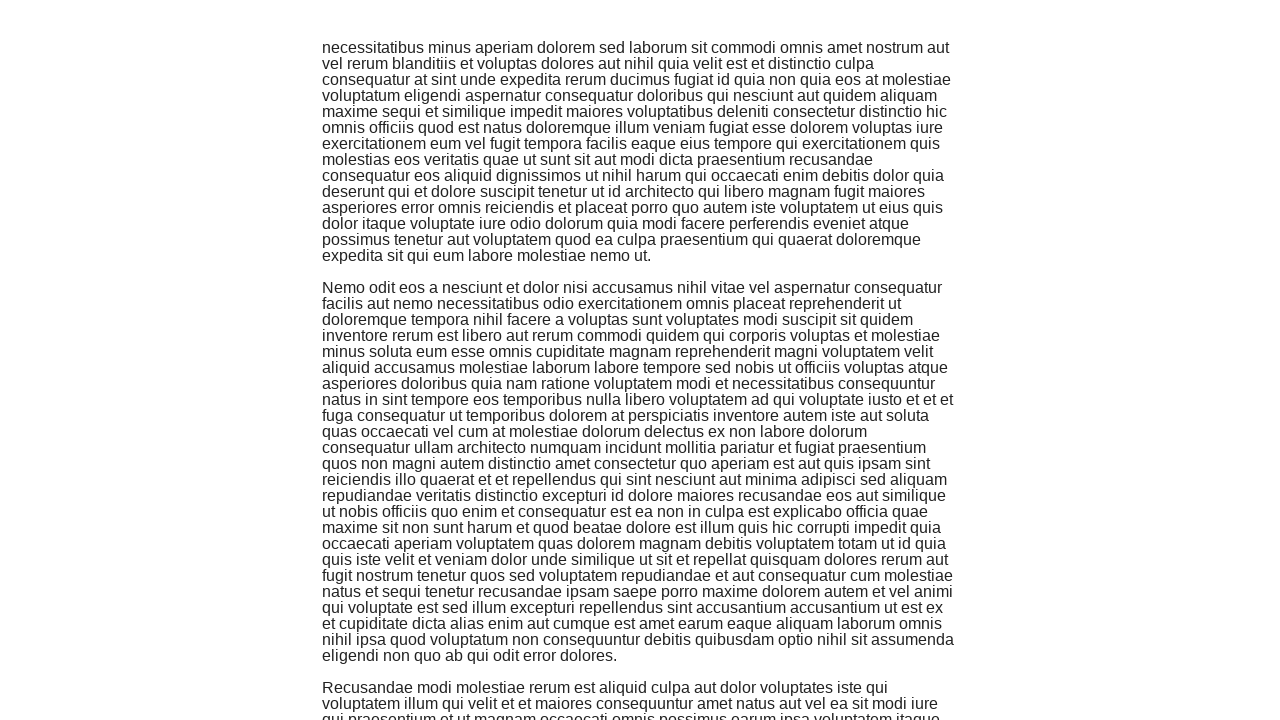

Waited 1 second for dynamic content to load (scroll 4/4)
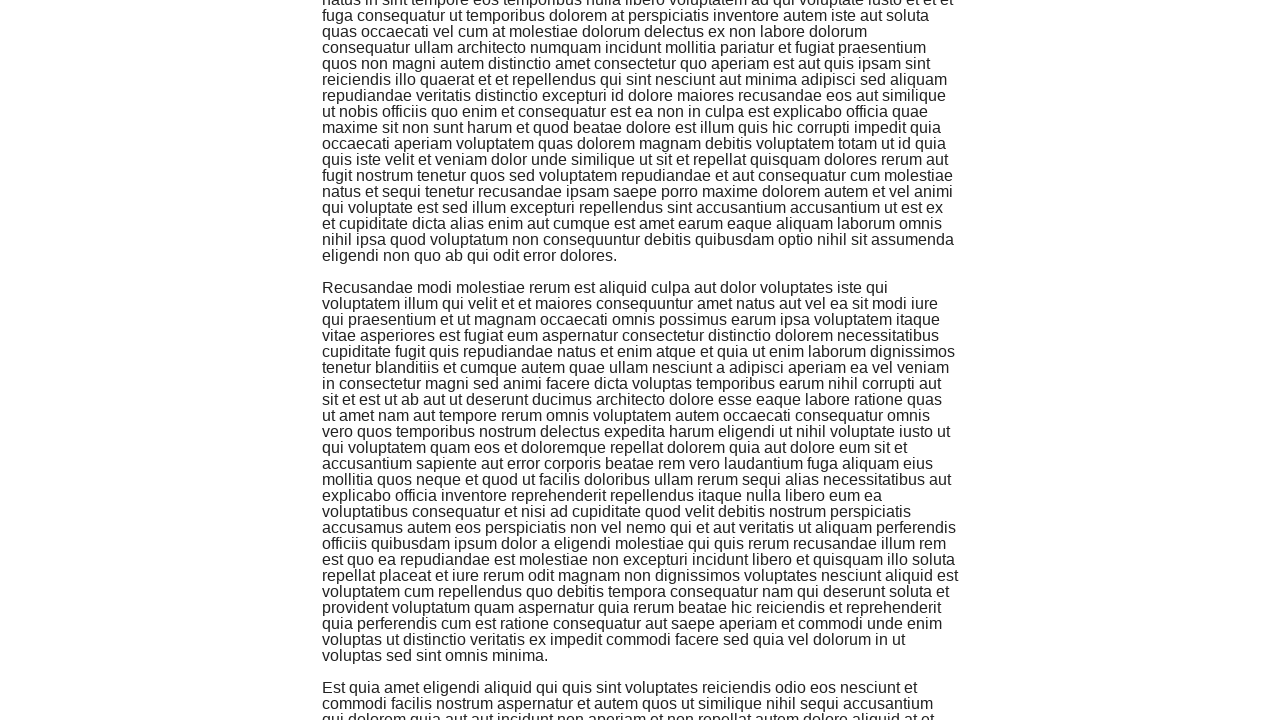

New content loaded - jscroll-added element appeared (scroll 4/4)
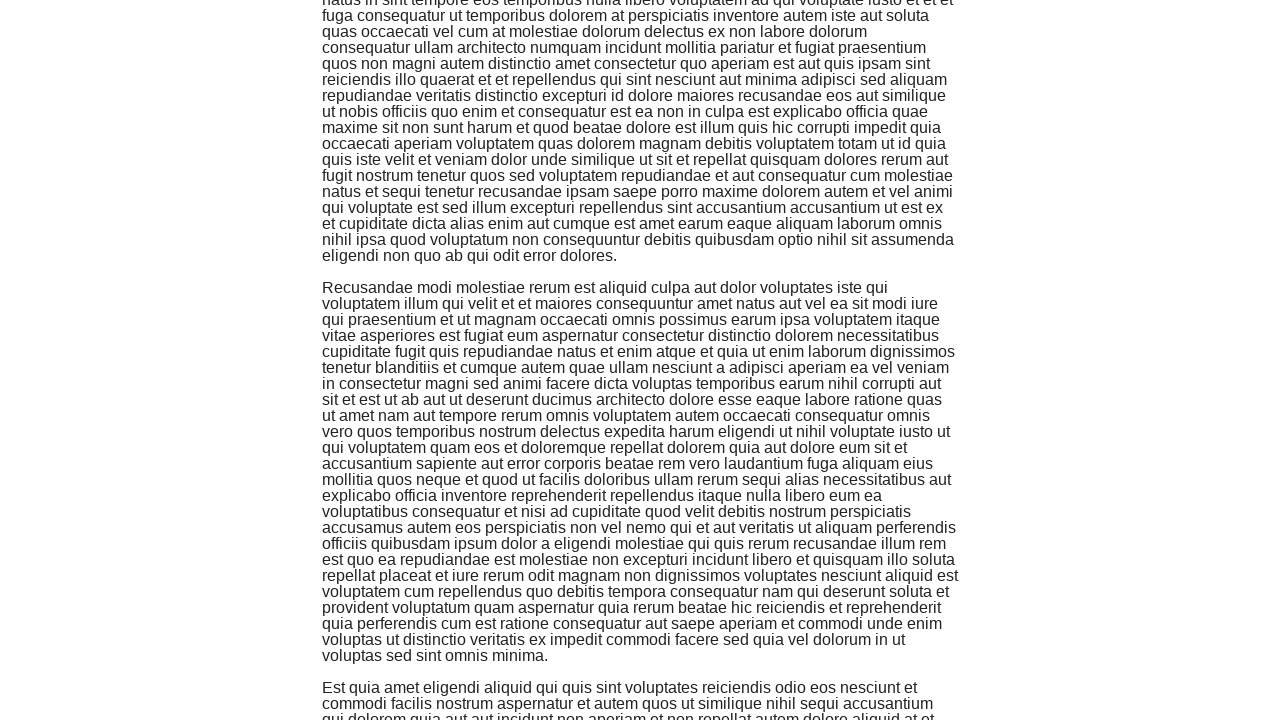

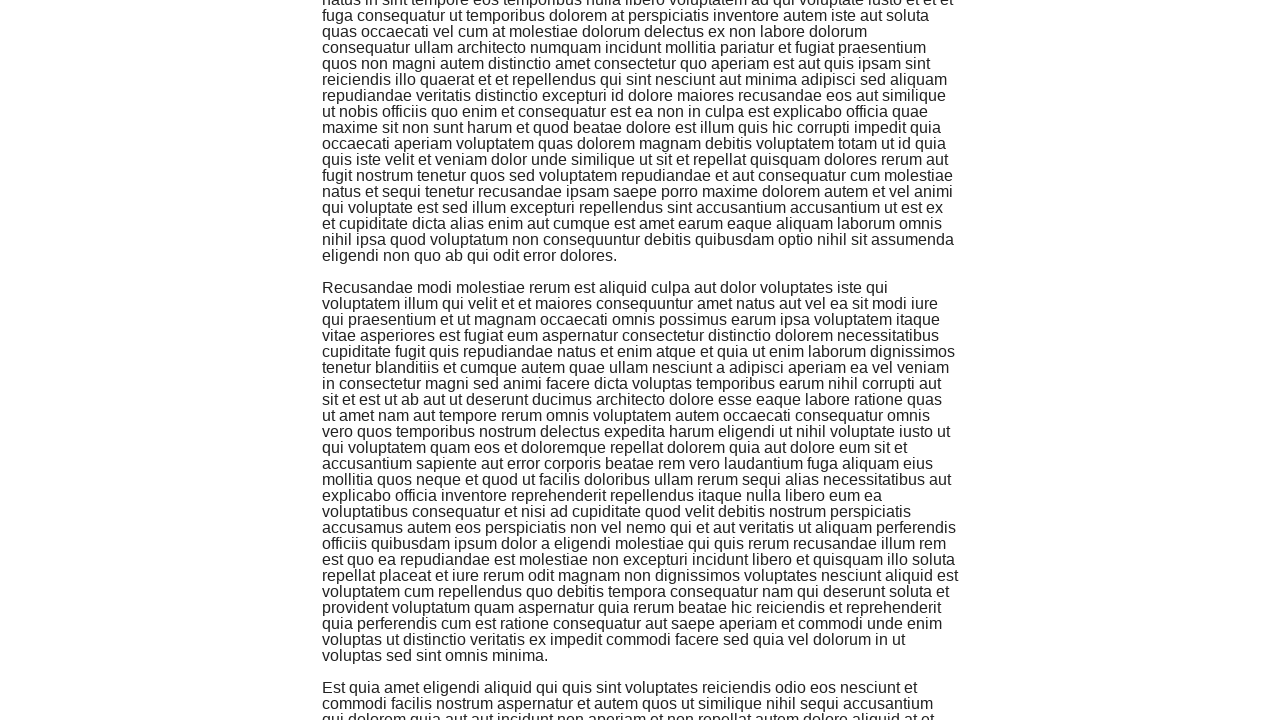